Tests dynamic loading of content by clicking a start button and waiting for text to appear

Starting URL: http://the-internet.herokuapp.com/dynamic_loading/2

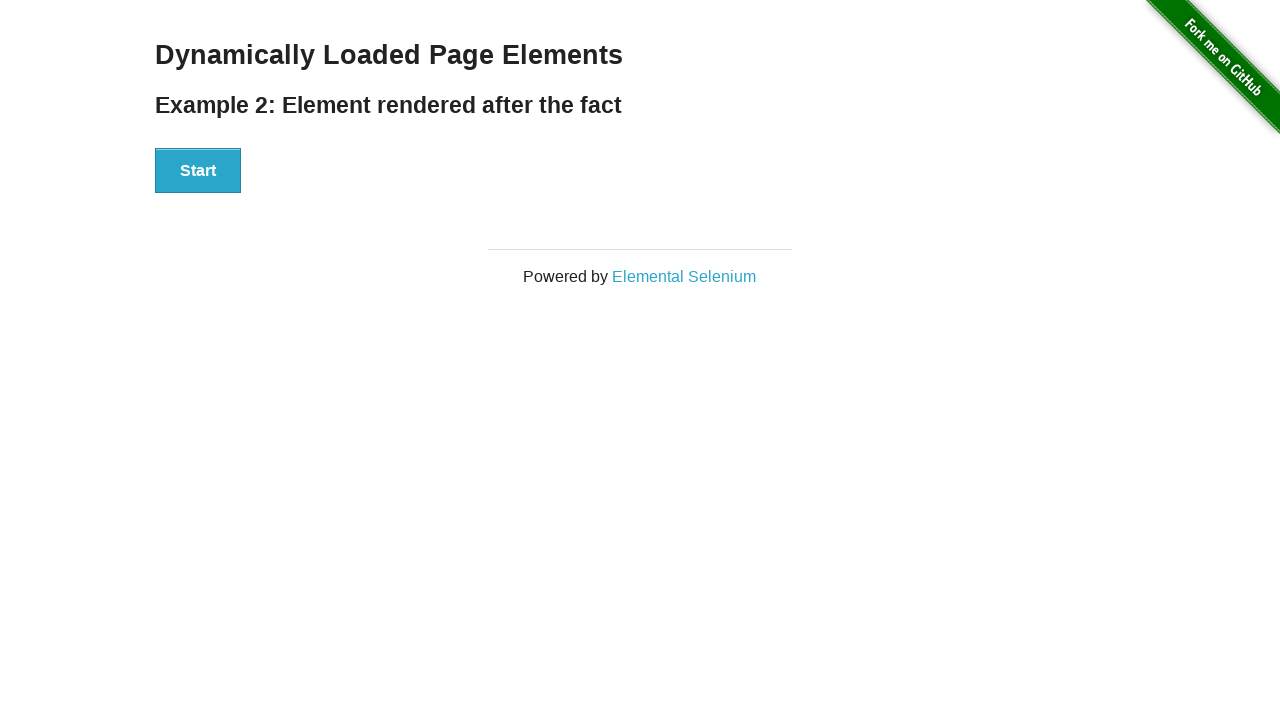

Clicked start button to trigger dynamic loading at (198, 171) on #start>button
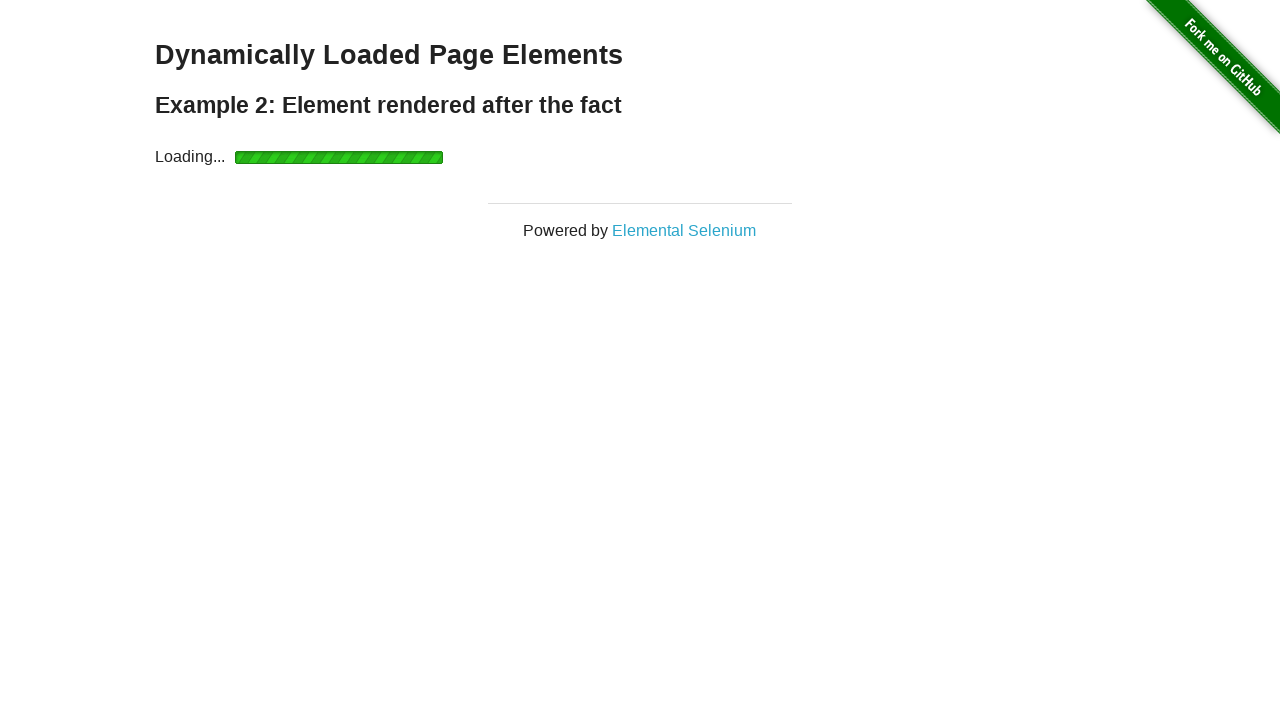

Waited for dynamically loaded element to become visible
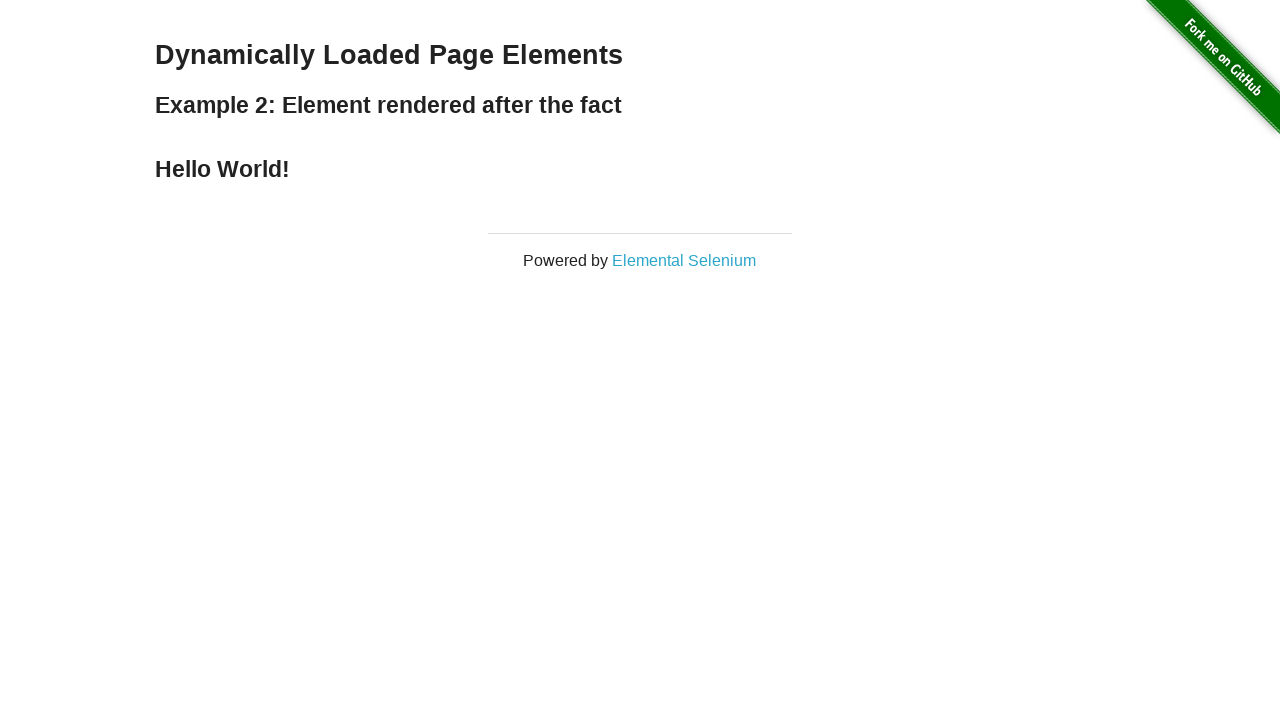

Located the dynamically loaded h4 element
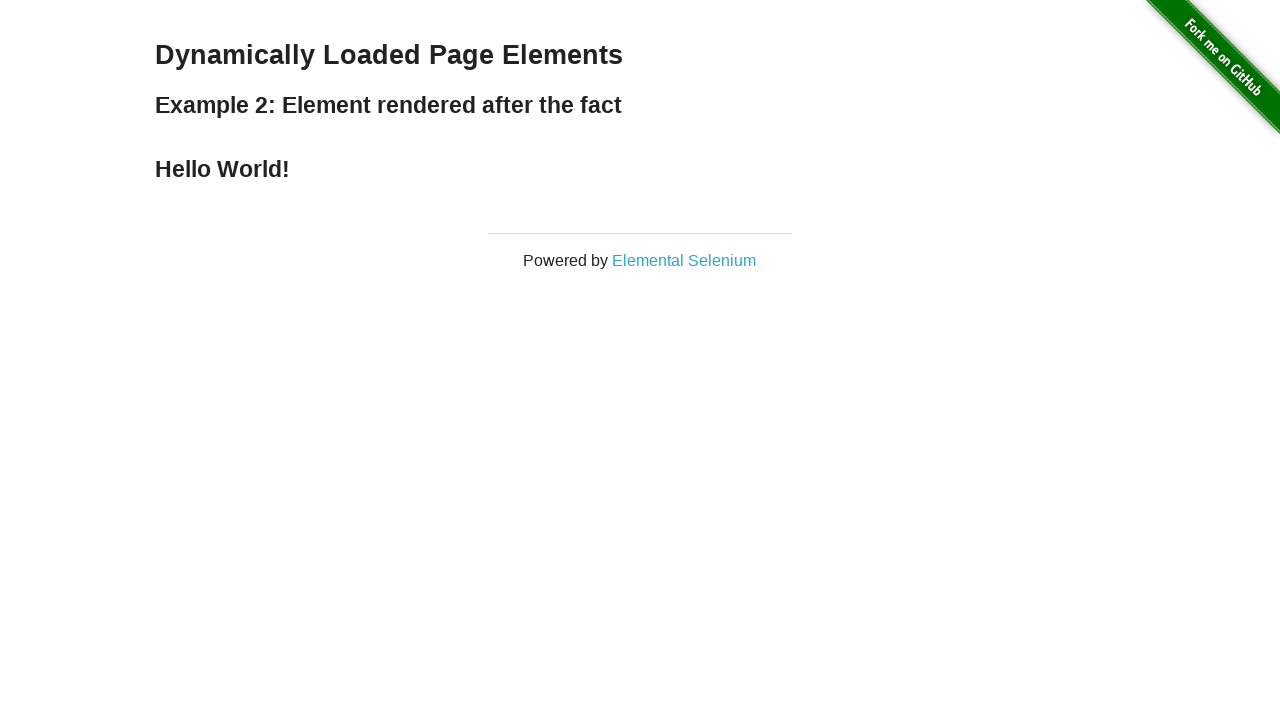

Extracted text content from element: 'Hello World!'
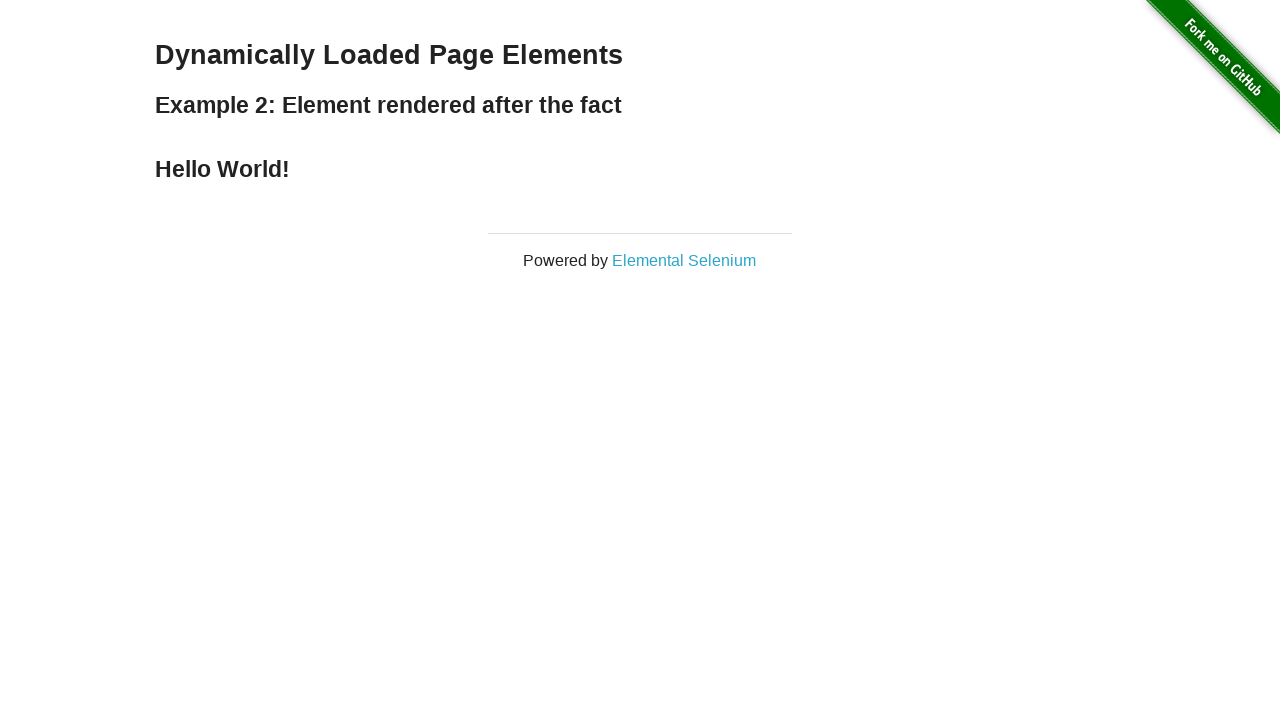

Printed extracted text to console
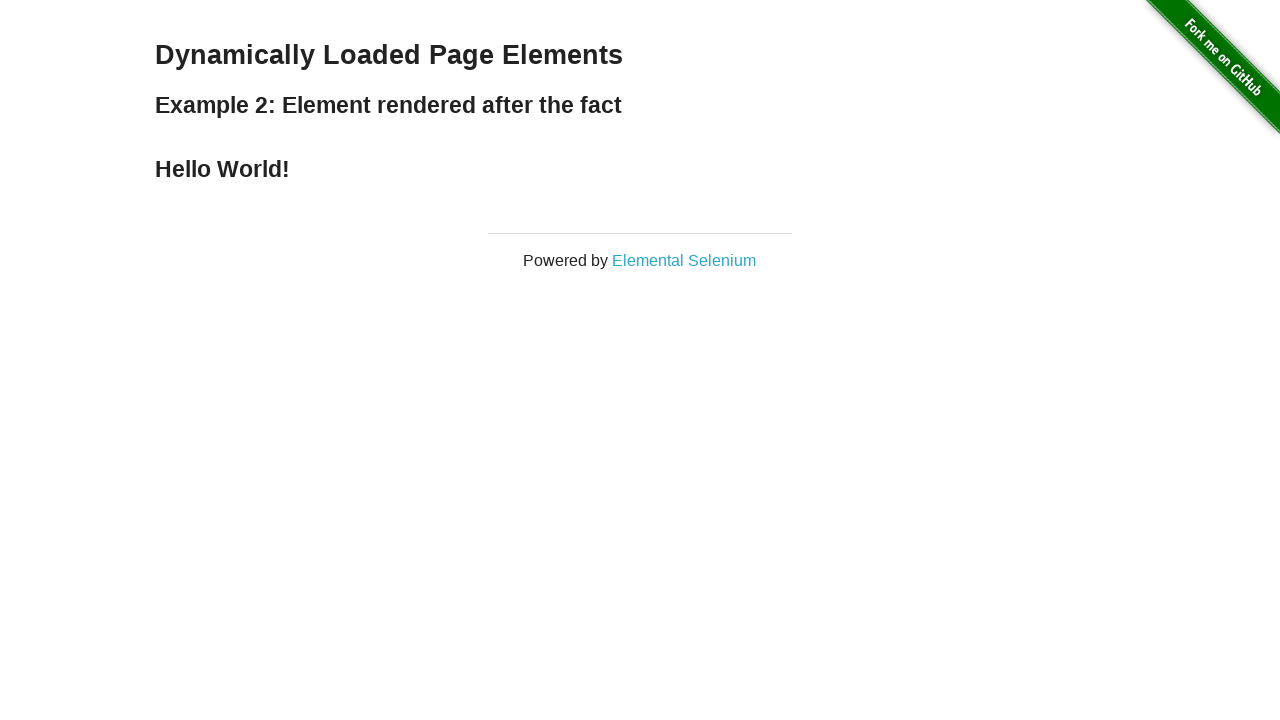

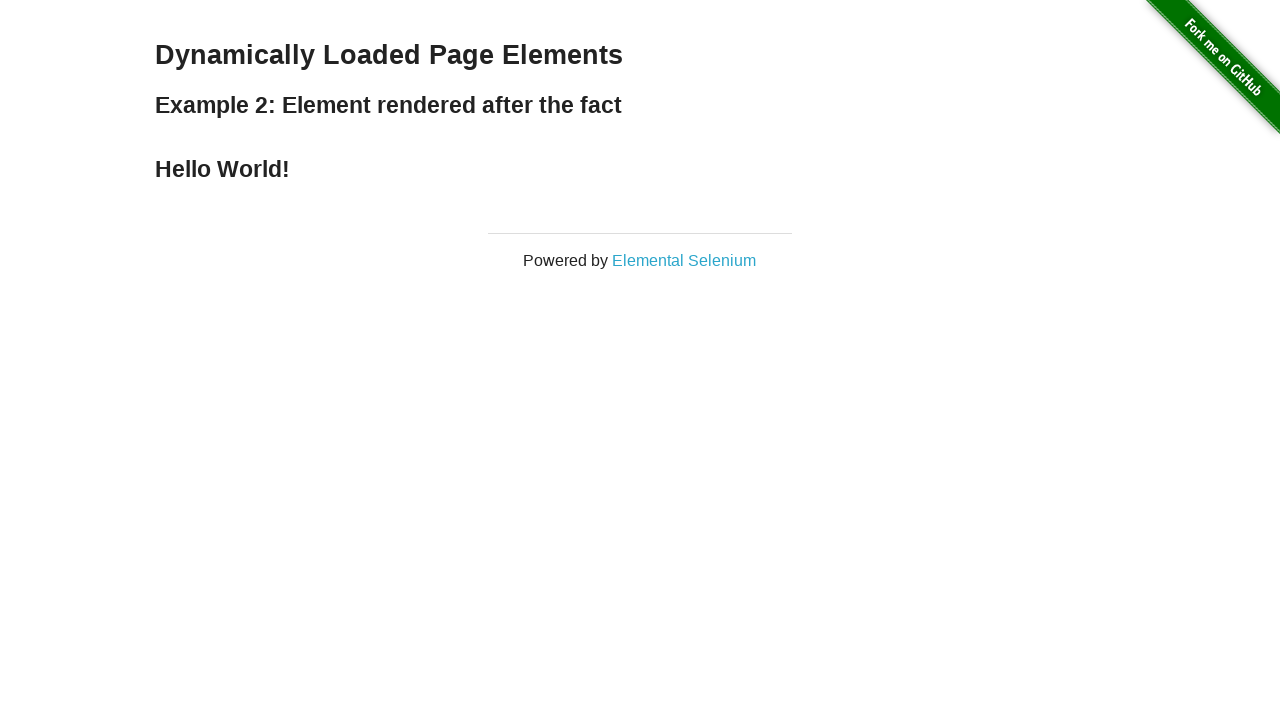